Tests JavaScript simple alert functionality by clicking a button to trigger an alert, accepting it, and verifying the result message is displayed.

Starting URL: https://training-support.net/webelements/alerts

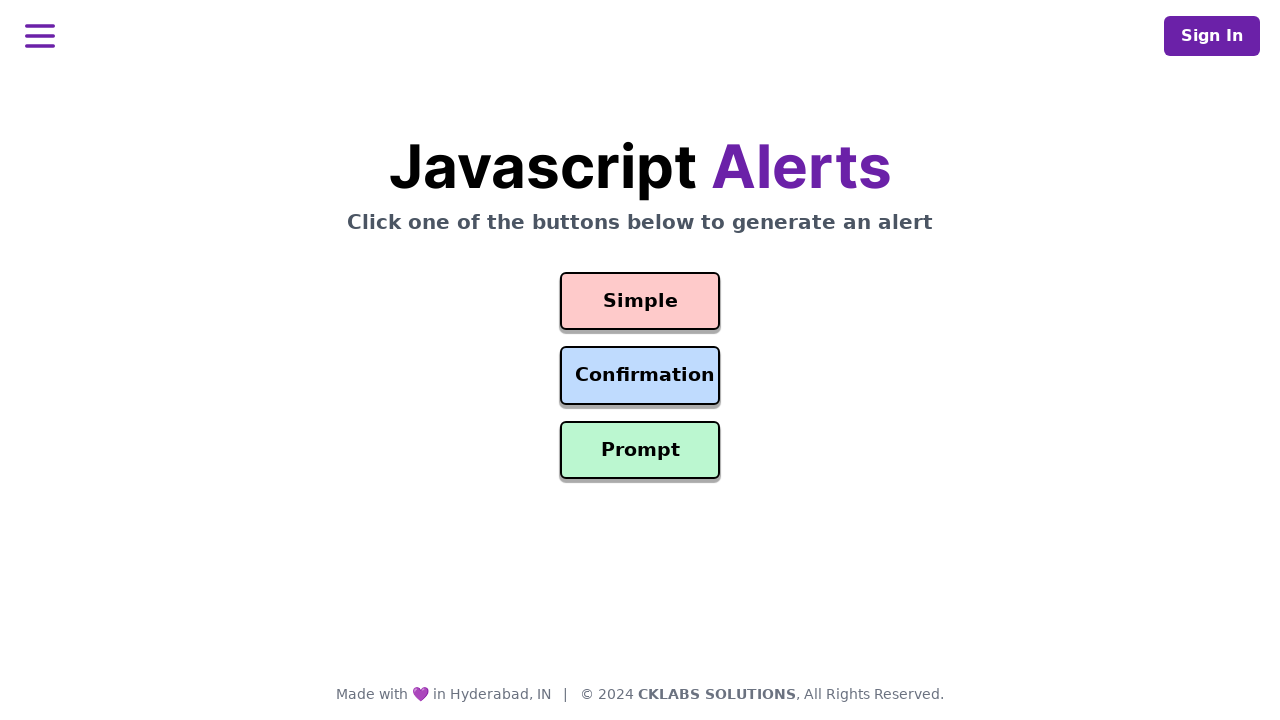

Set up dialog handler to accept alerts
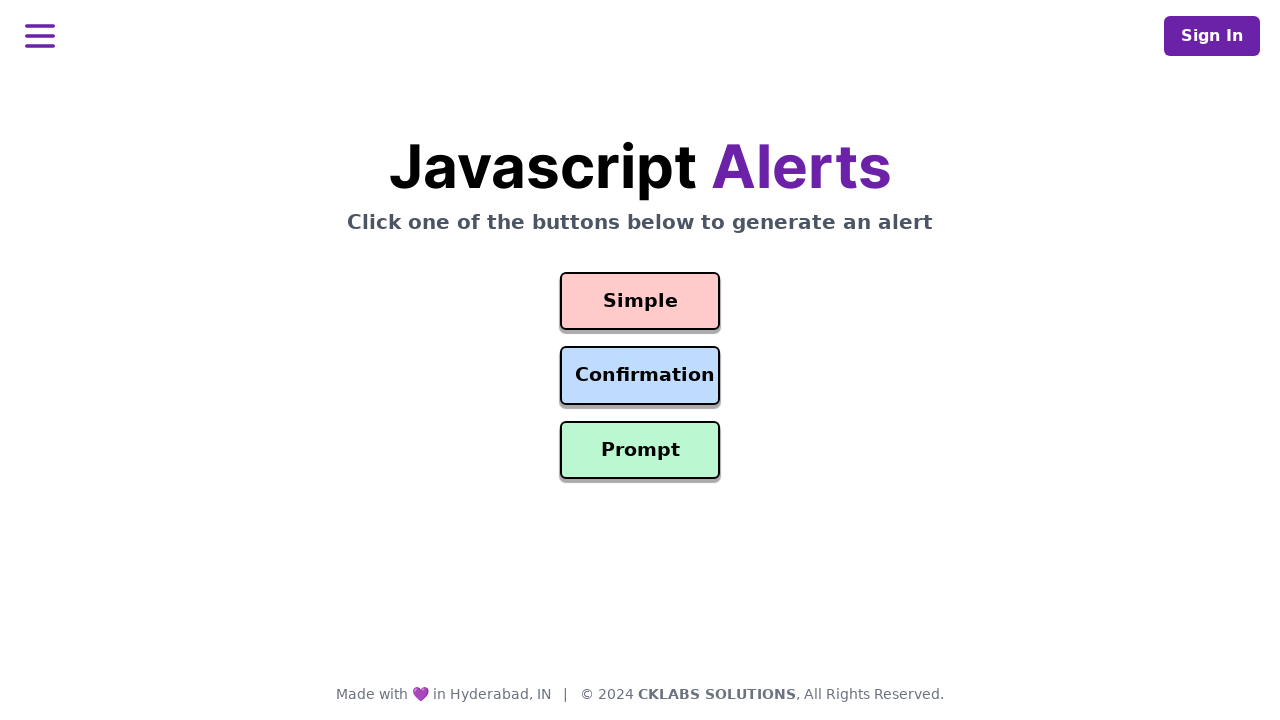

Clicked button to trigger simple alert at (640, 301) on #simple
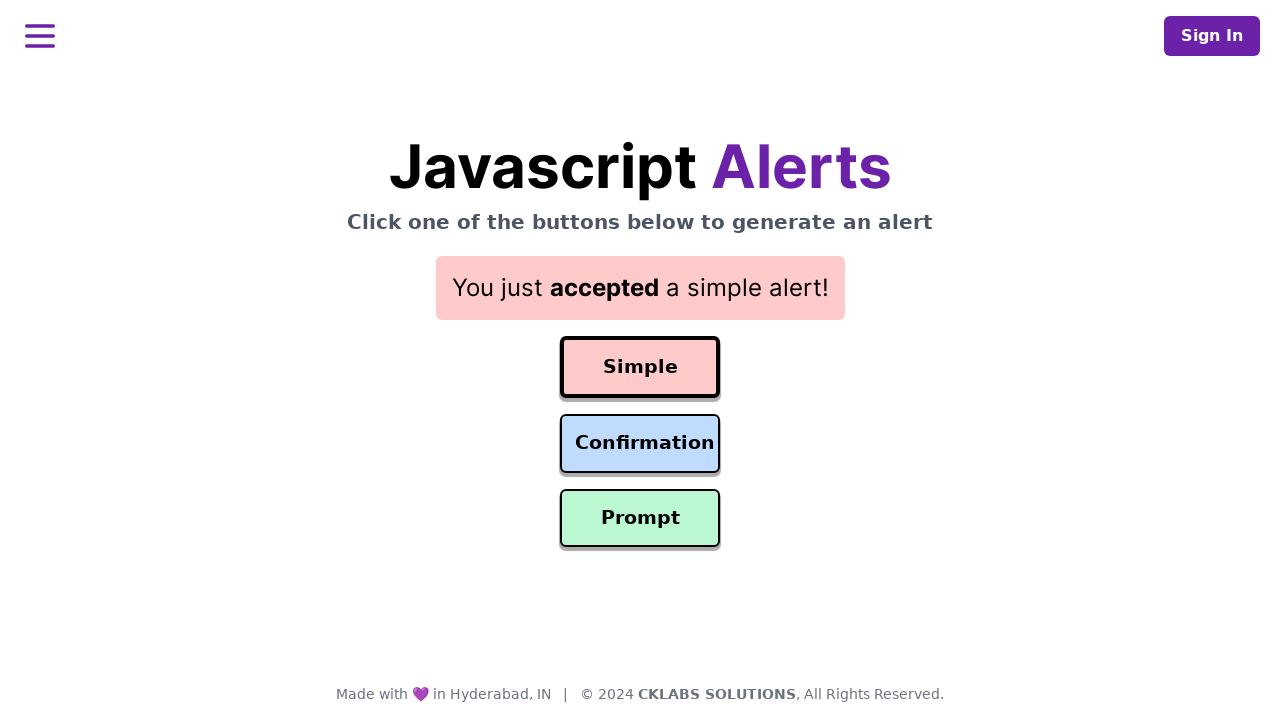

Result message appeared after accepting alert
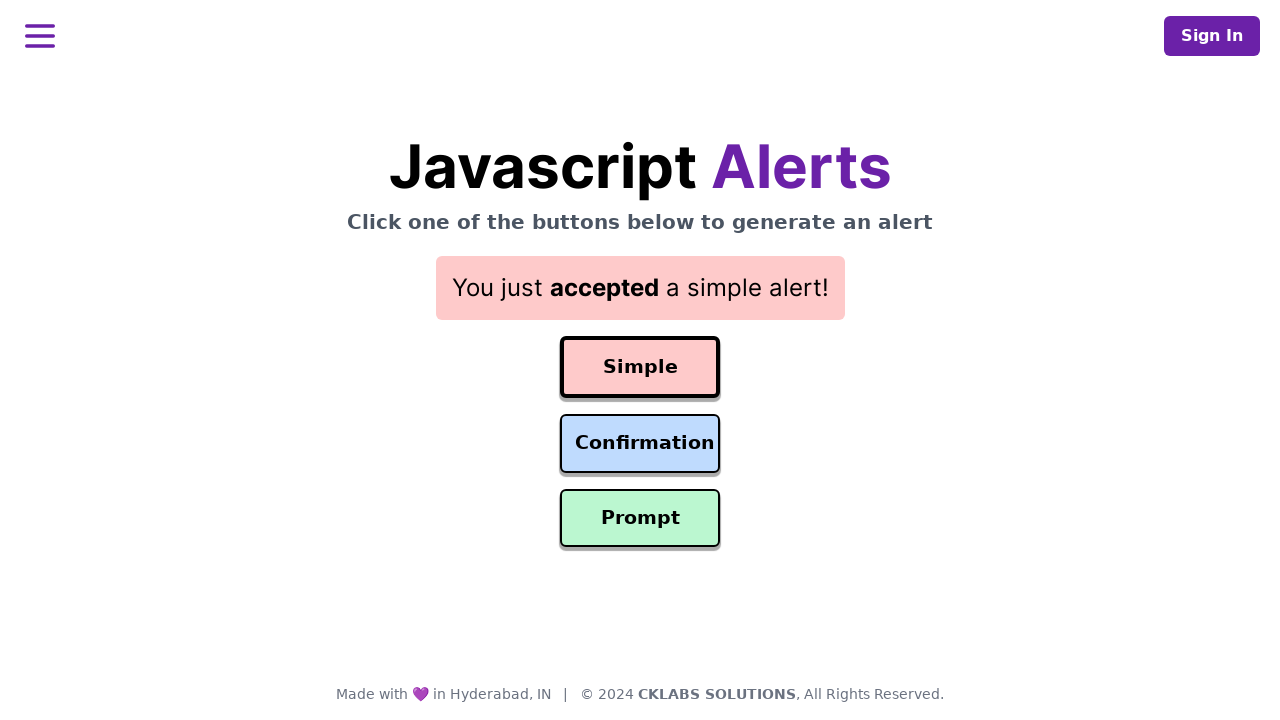

Retrieved result text: You just accepted a simple alert!
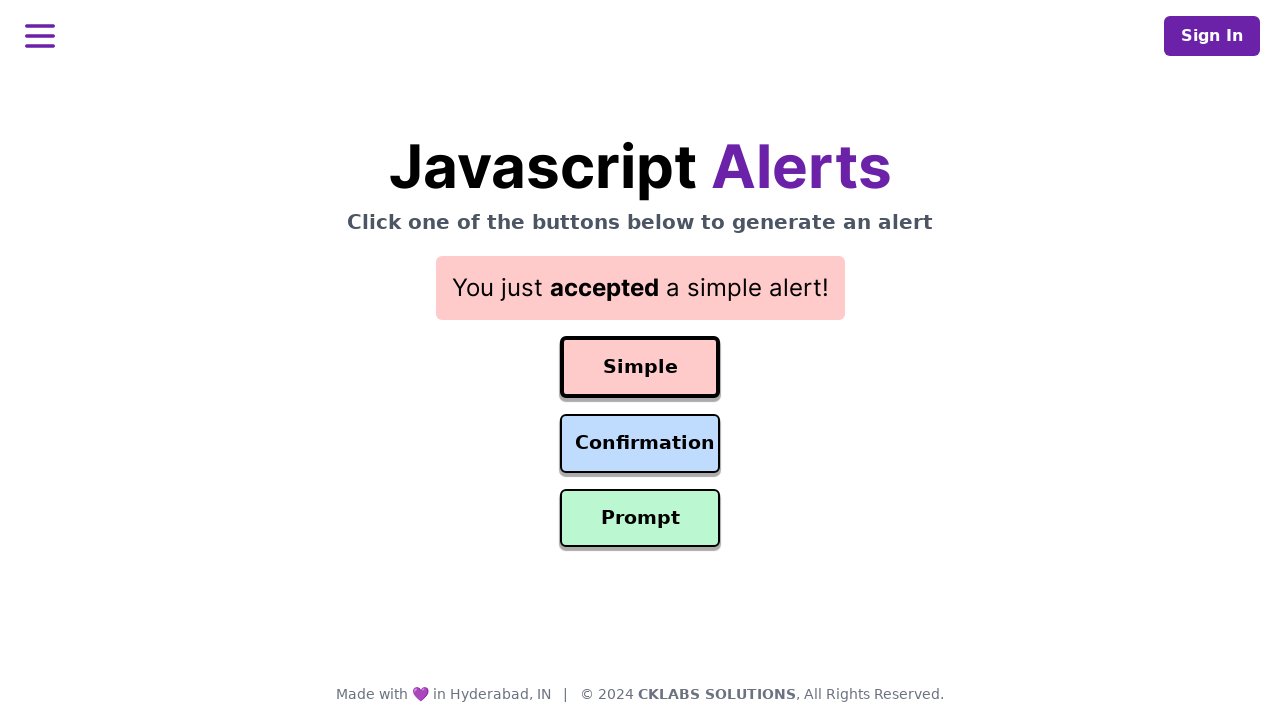

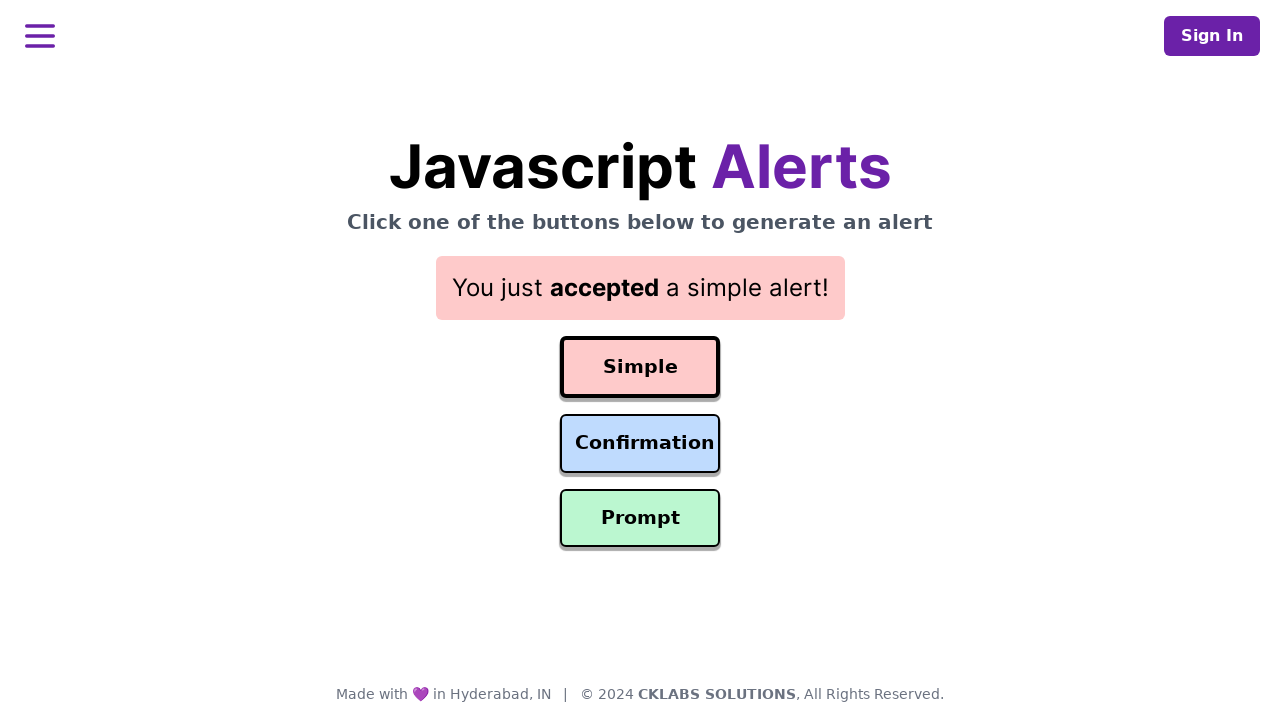